Tests the demo registration form by filling in username, email, and phone number fields, then submitting the form

Starting URL: https://qavbox.github.io/demo/signup

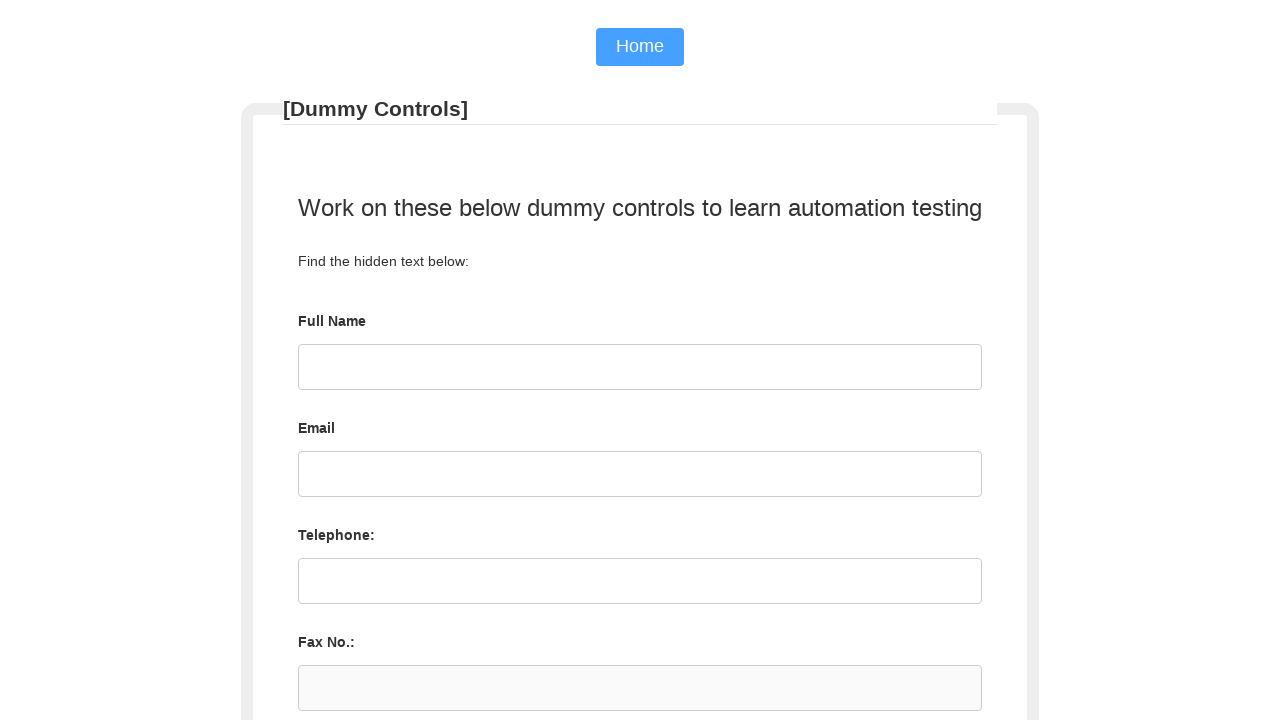

Filled username field with 'JohnDoe' on #username
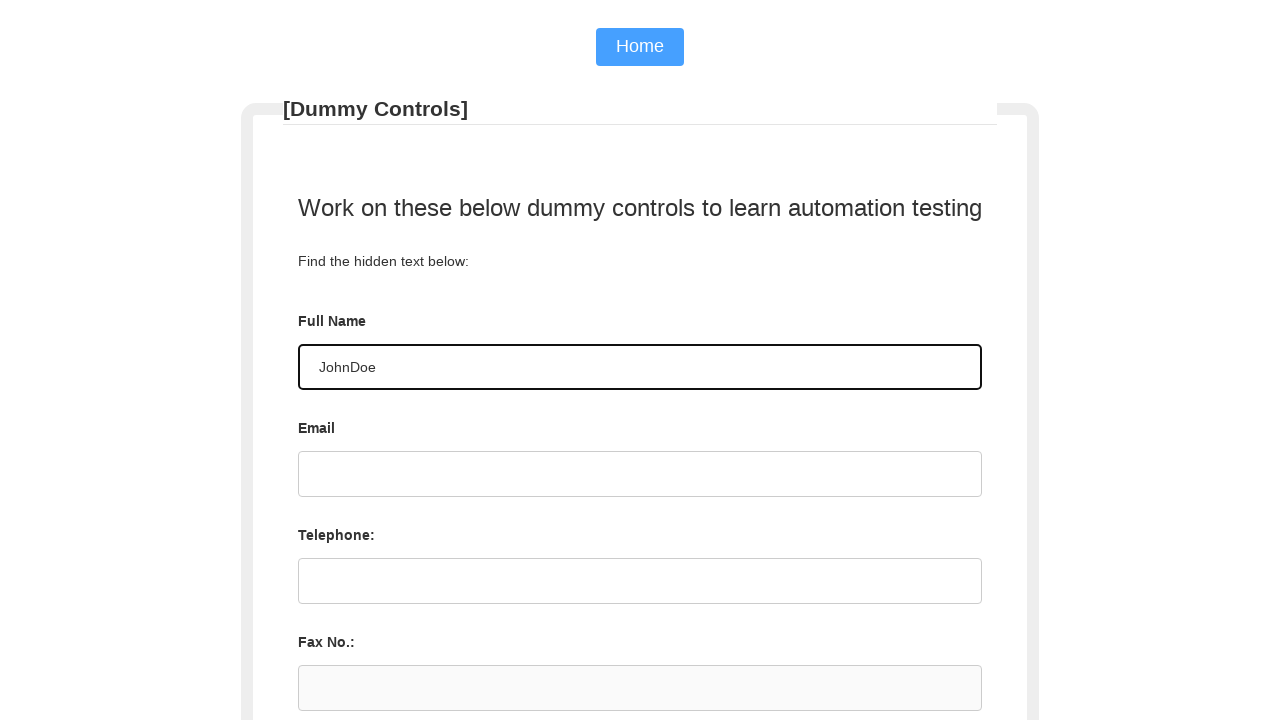

Filled email field with 'JohnDoe@gmail.com' on #email
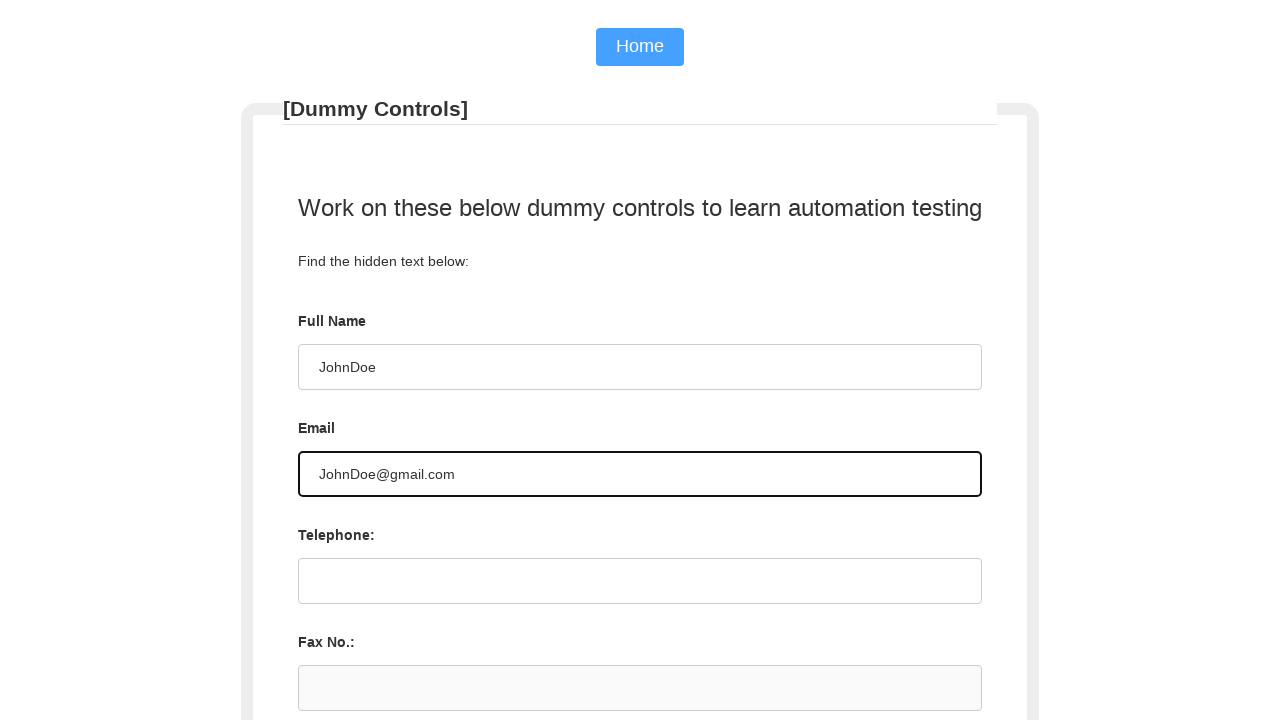

Filled telephone field with '954-903-7336' on #tel
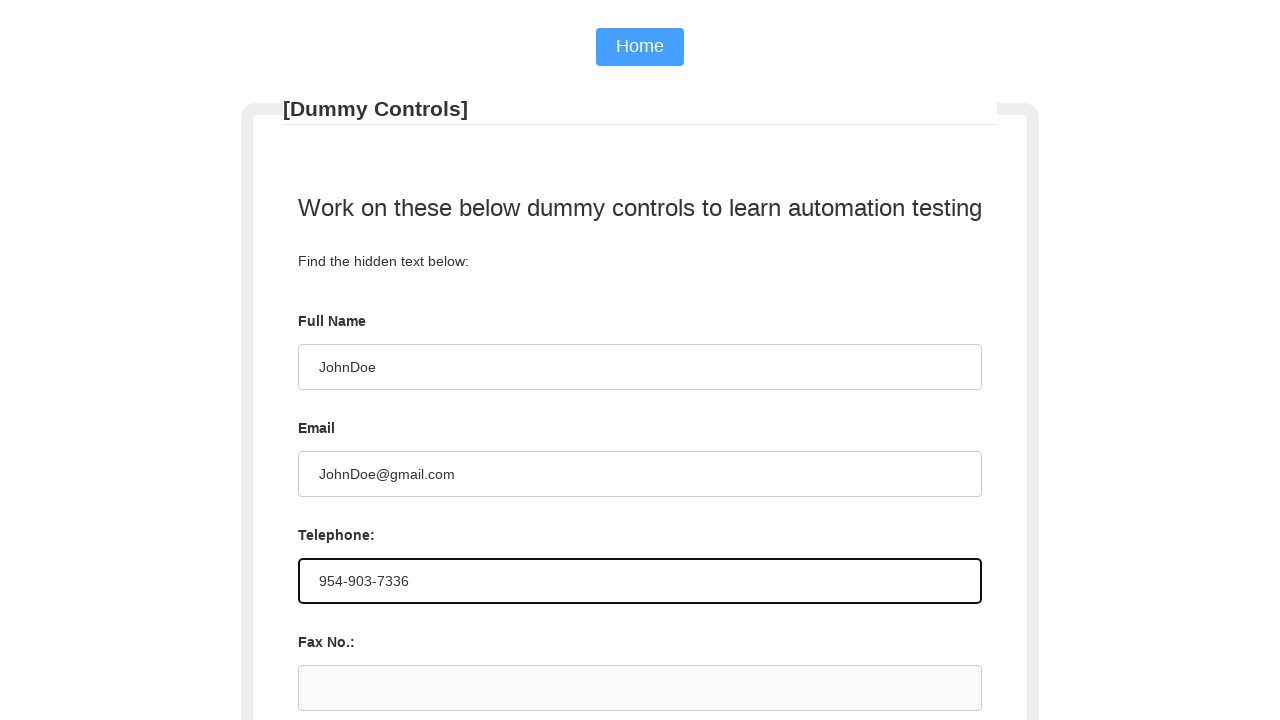

Clicked submit button to submit the registration form at (640, 533) on #submit
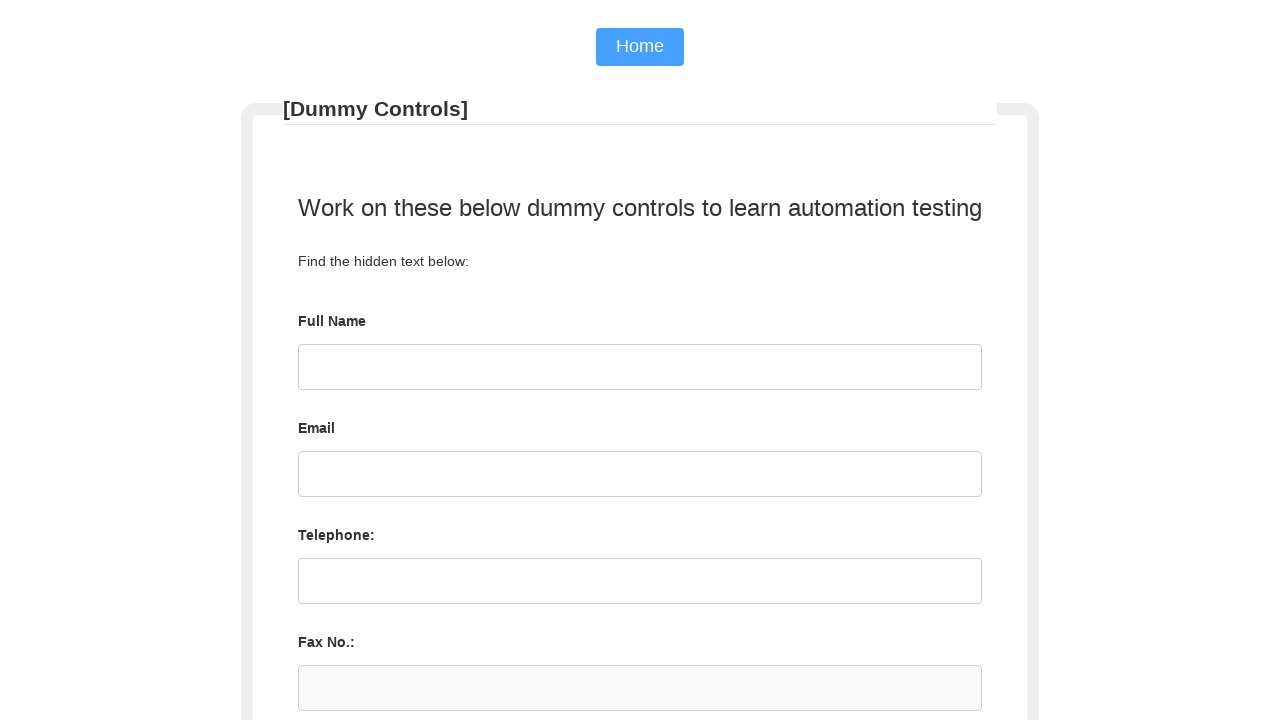

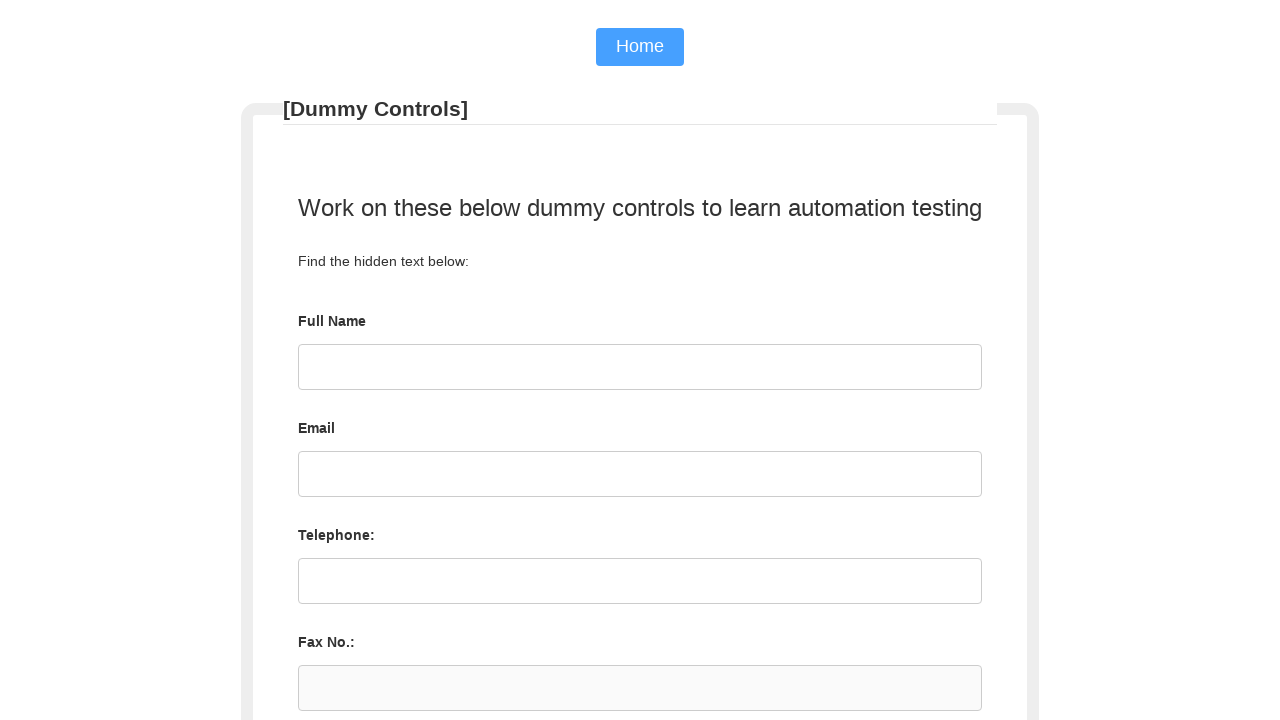